Tests marking individual todo items as complete by checking their checkboxes

Starting URL: https://demo.playwright.dev/todomvc

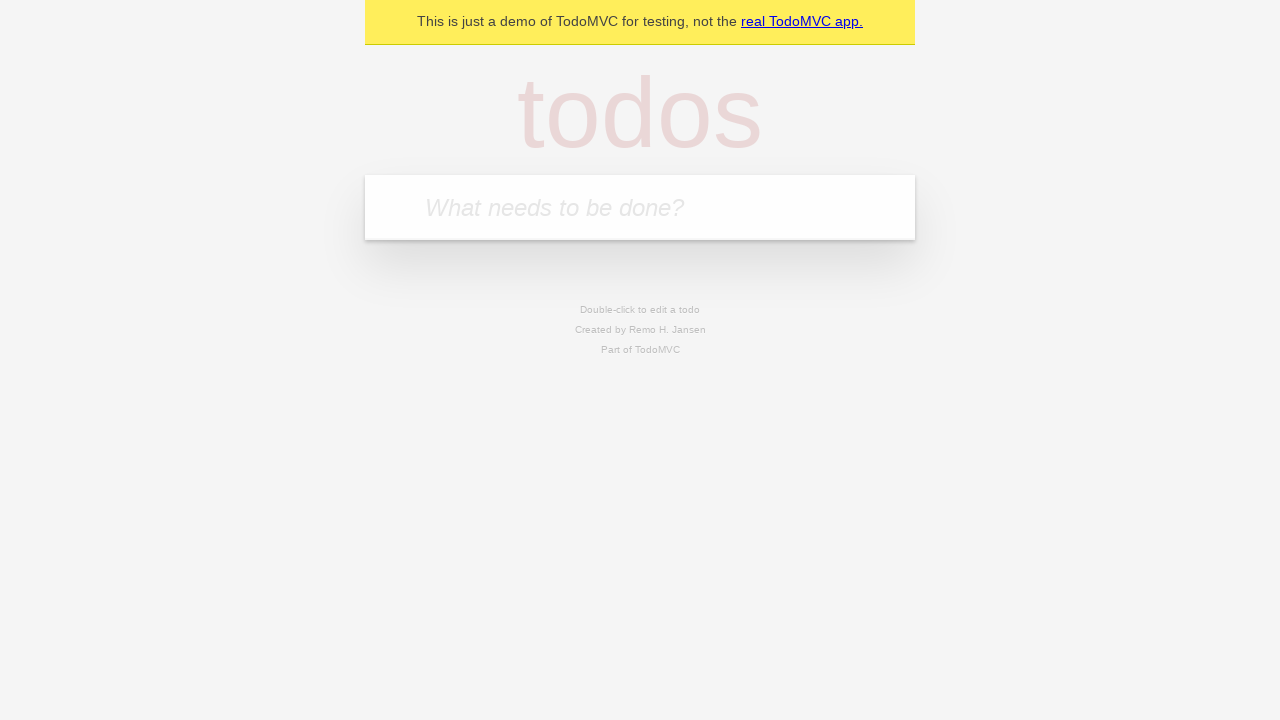

Filled todo input with 'buy some cheese' on internal:attr=[placeholder="What needs to be done?"i]
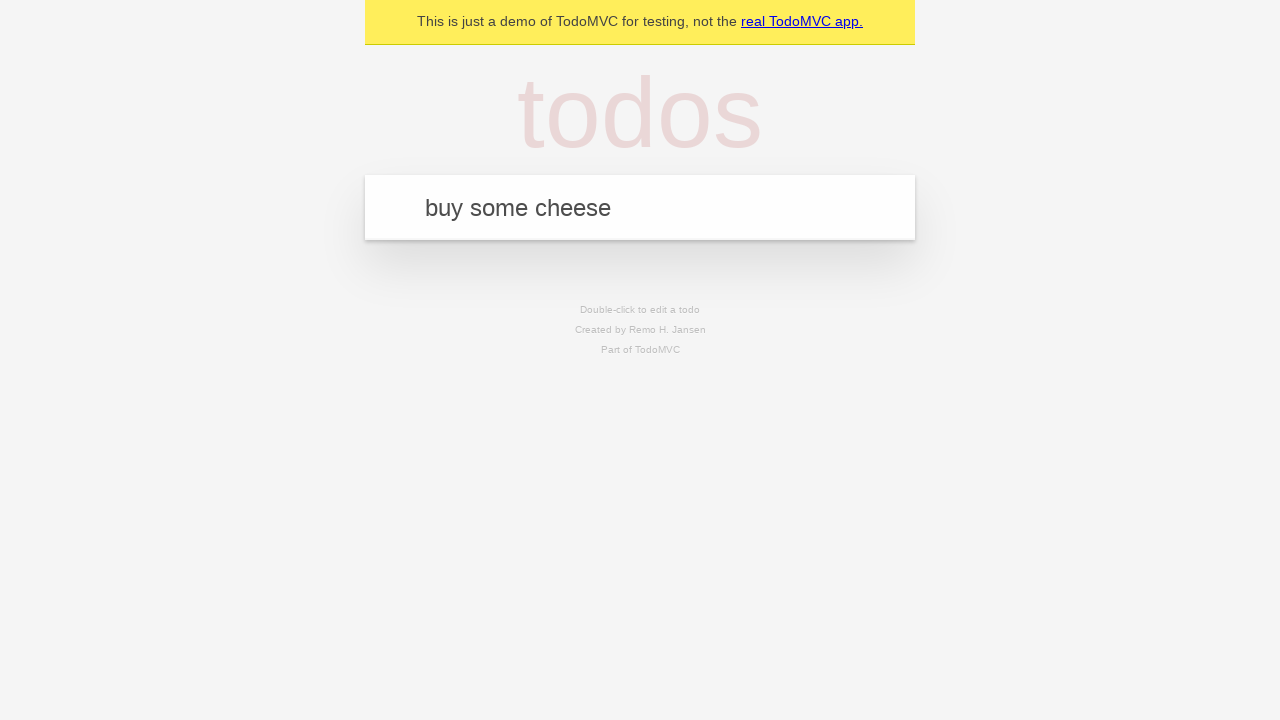

Pressed Enter to add first todo item on internal:attr=[placeholder="What needs to be done?"i]
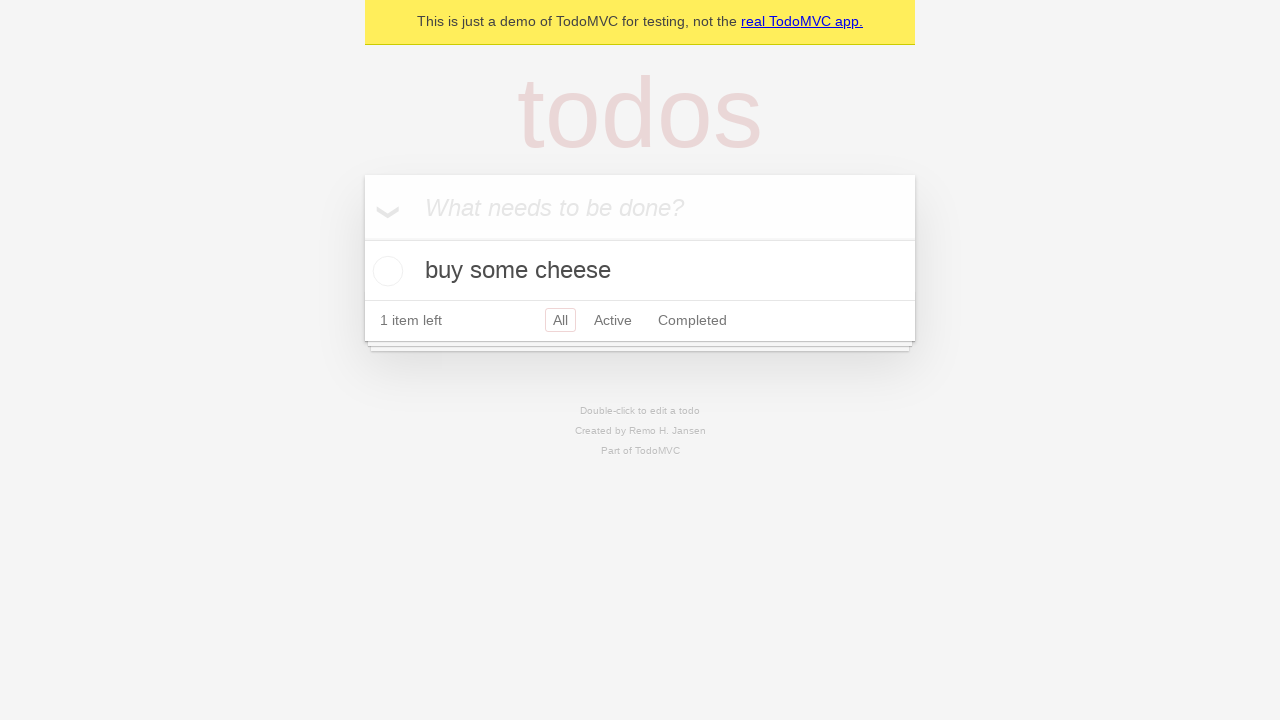

Filled todo input with 'feed the cat' on internal:attr=[placeholder="What needs to be done?"i]
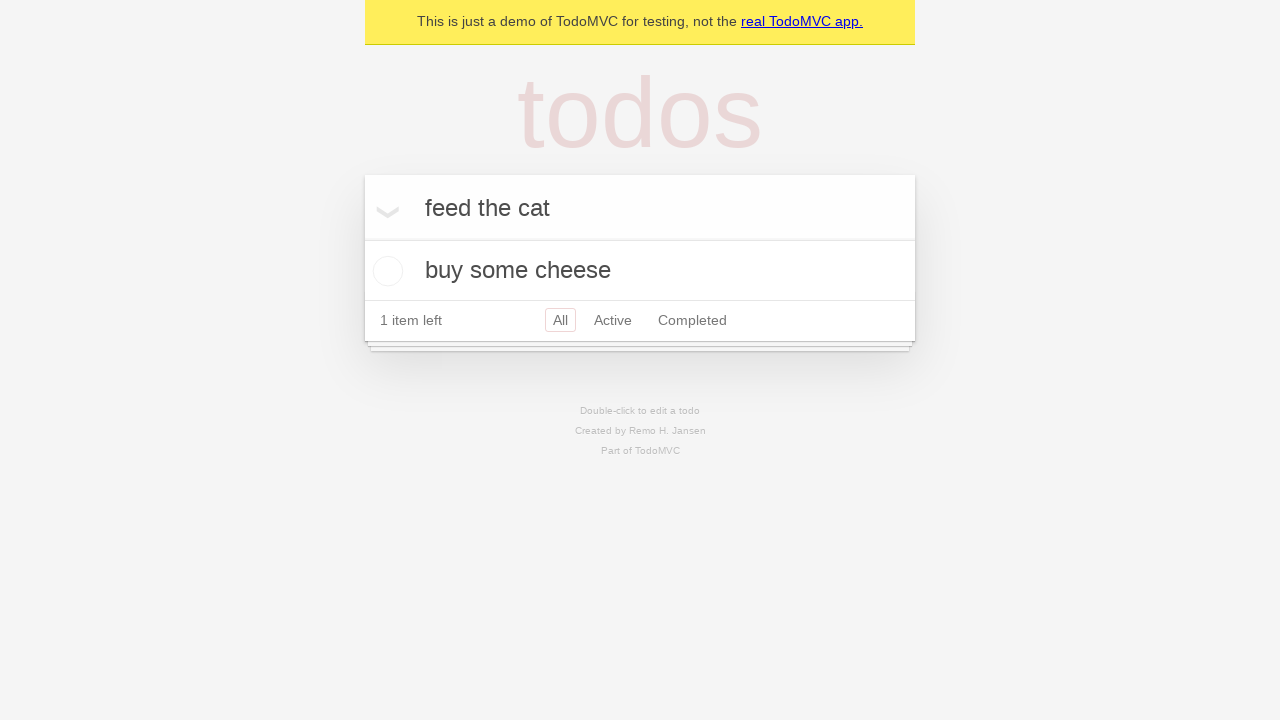

Pressed Enter to add second todo item on internal:attr=[placeholder="What needs to be done?"i]
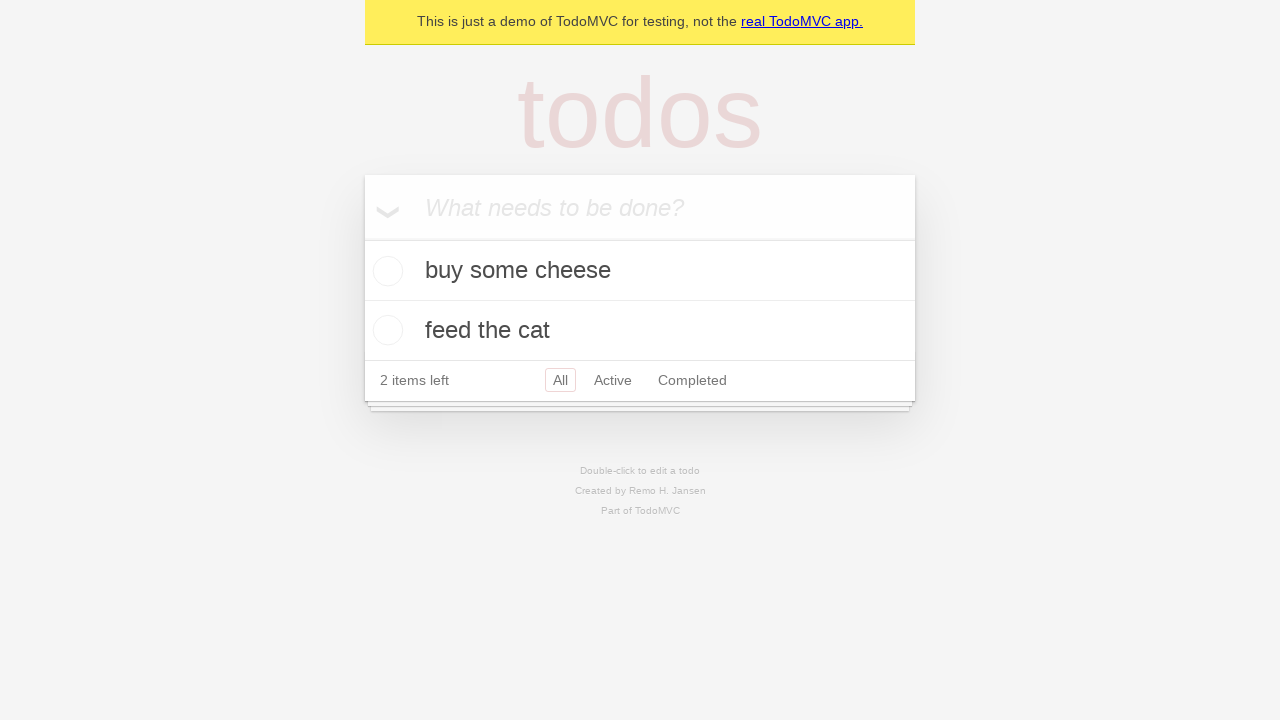

Checked checkbox for first todo item 'buy some cheese' at (385, 271) on internal:testid=[data-testid="todo-item"s] >> nth=0 >> internal:role=checkbox
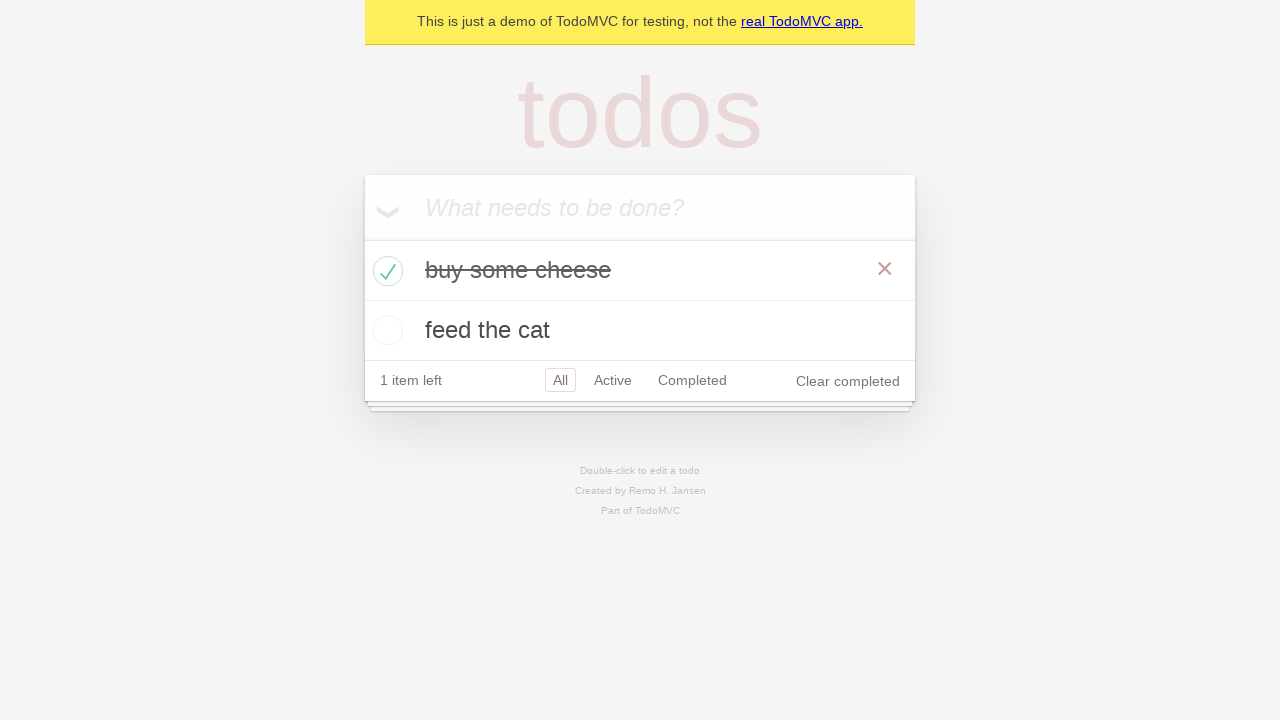

Checked checkbox for second todo item 'feed the cat' at (385, 330) on internal:testid=[data-testid="todo-item"s] >> nth=1 >> internal:role=checkbox
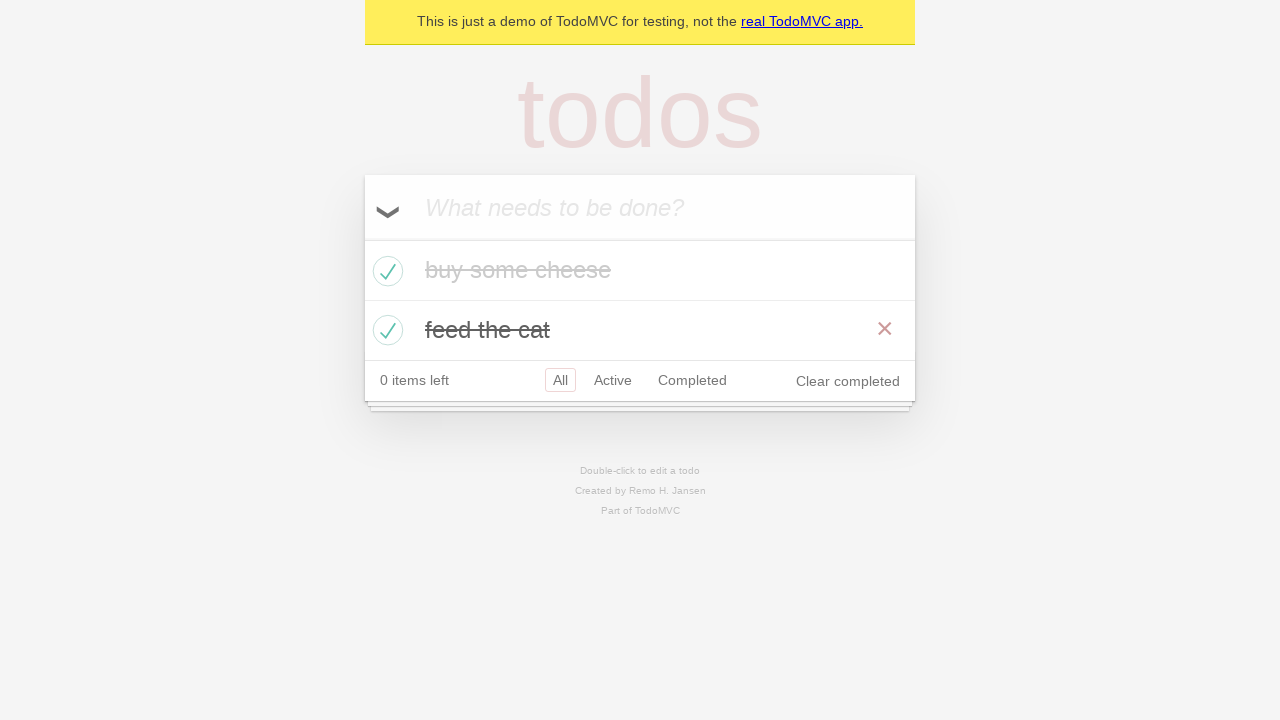

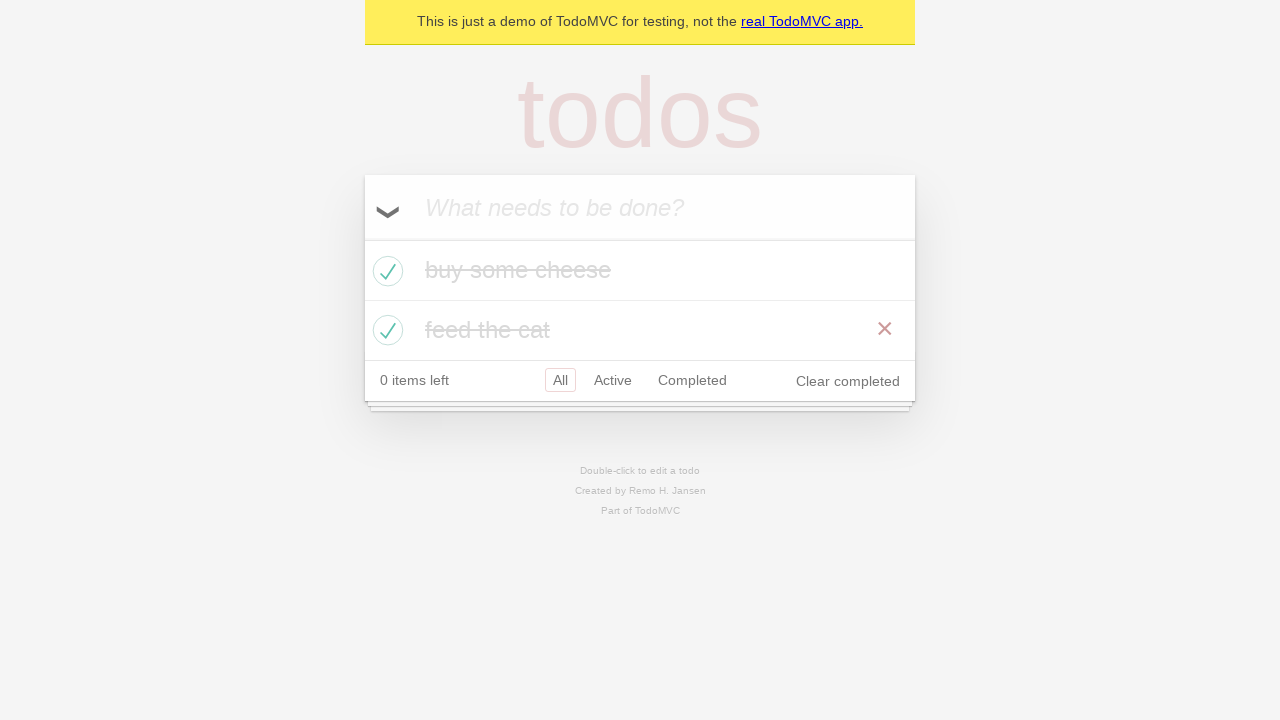